Verifies that email and password fields have correct input types on the signup form

Starting URL: https://vue-demo.daniel-avellaneda.com

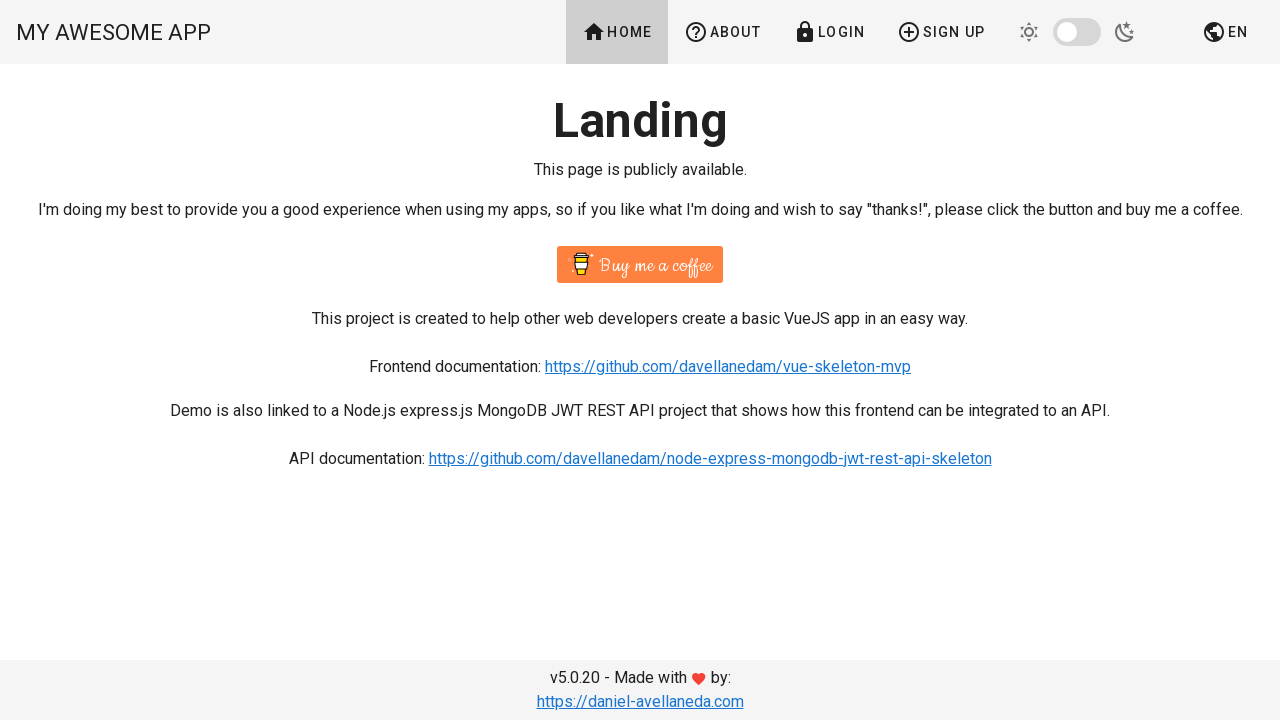

Navigated to Vue demo signup page
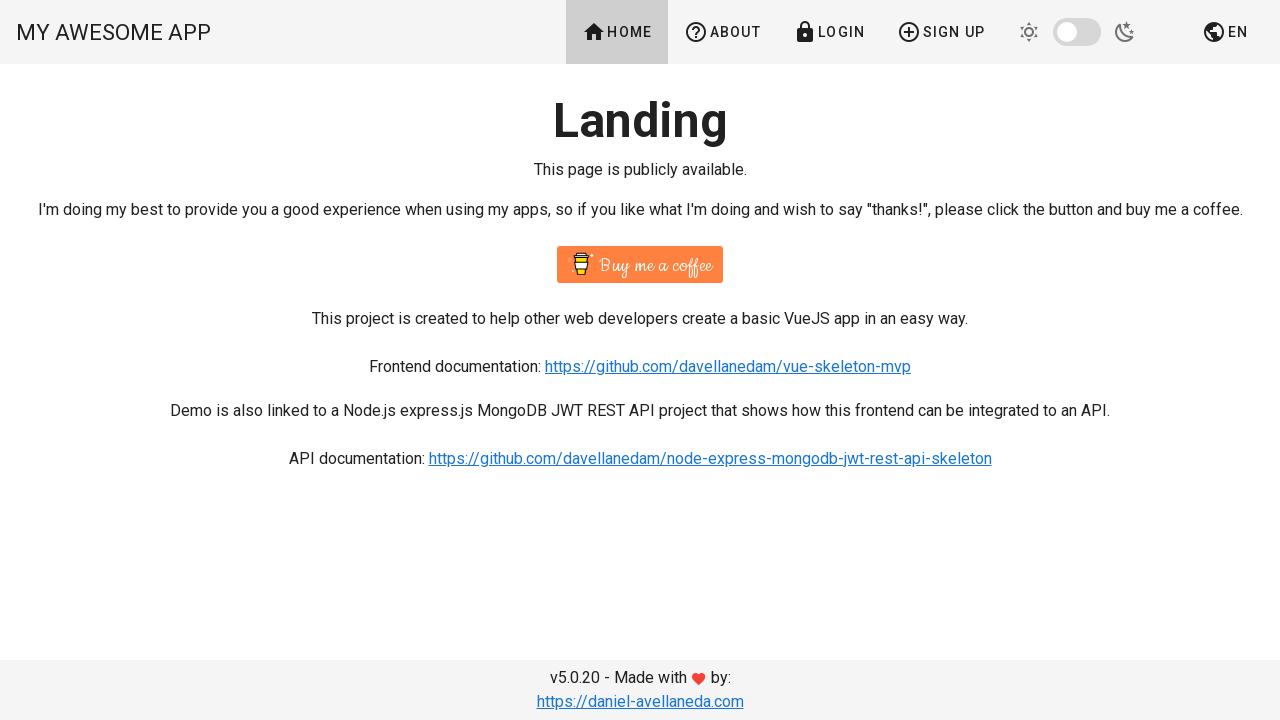

Clicked signup link in header at (941, 32) on #app > div > div > header > div > div.v-toolbar__items > a:nth-child(4)
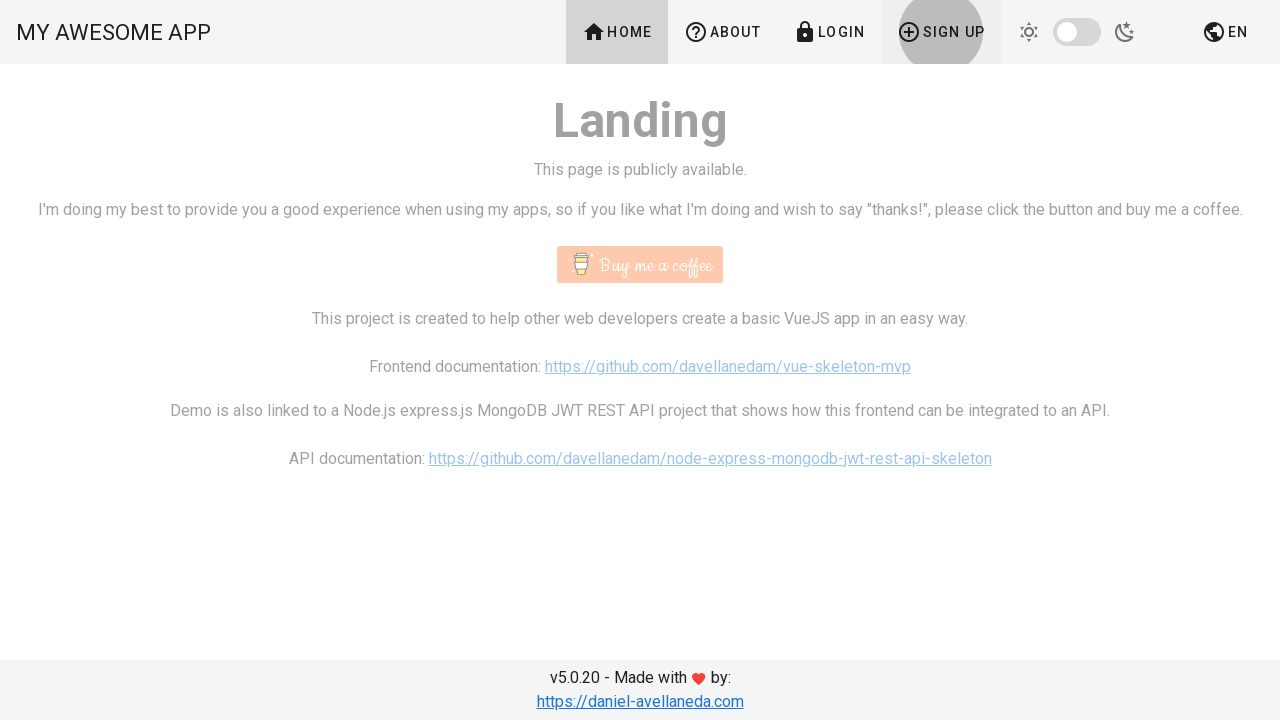

Waited 2 seconds for signup form to load
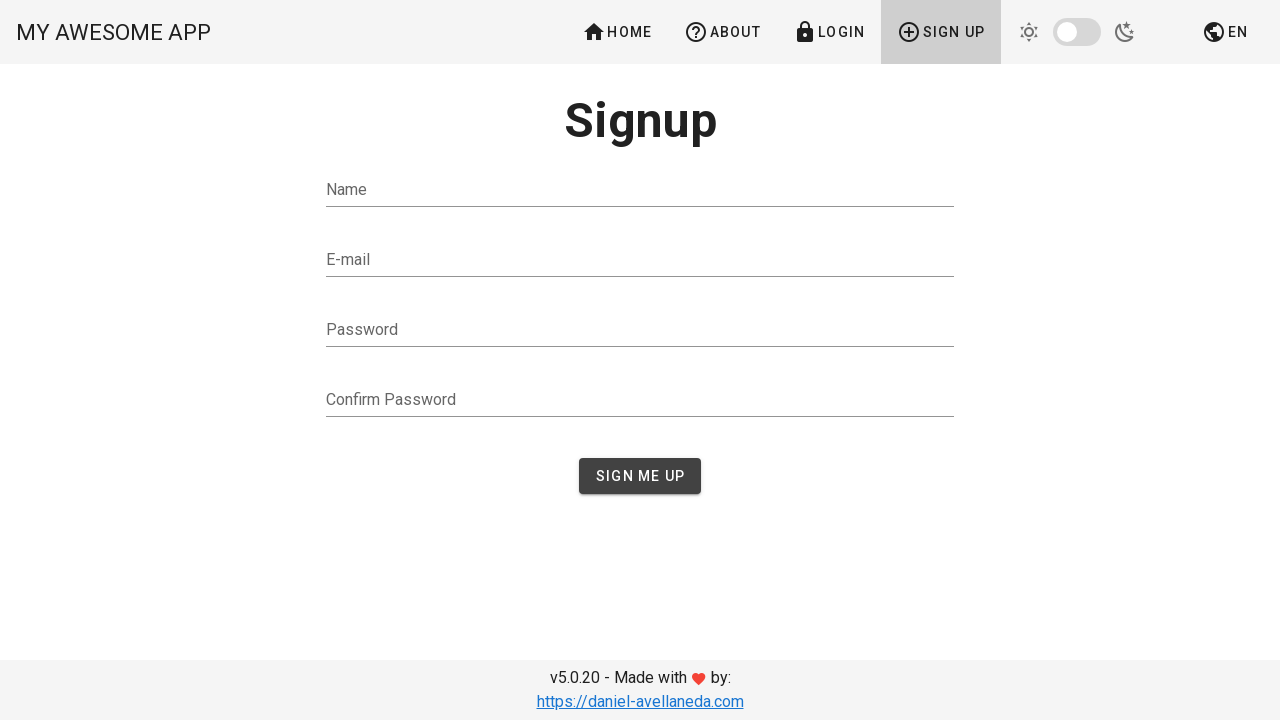

Located email input field
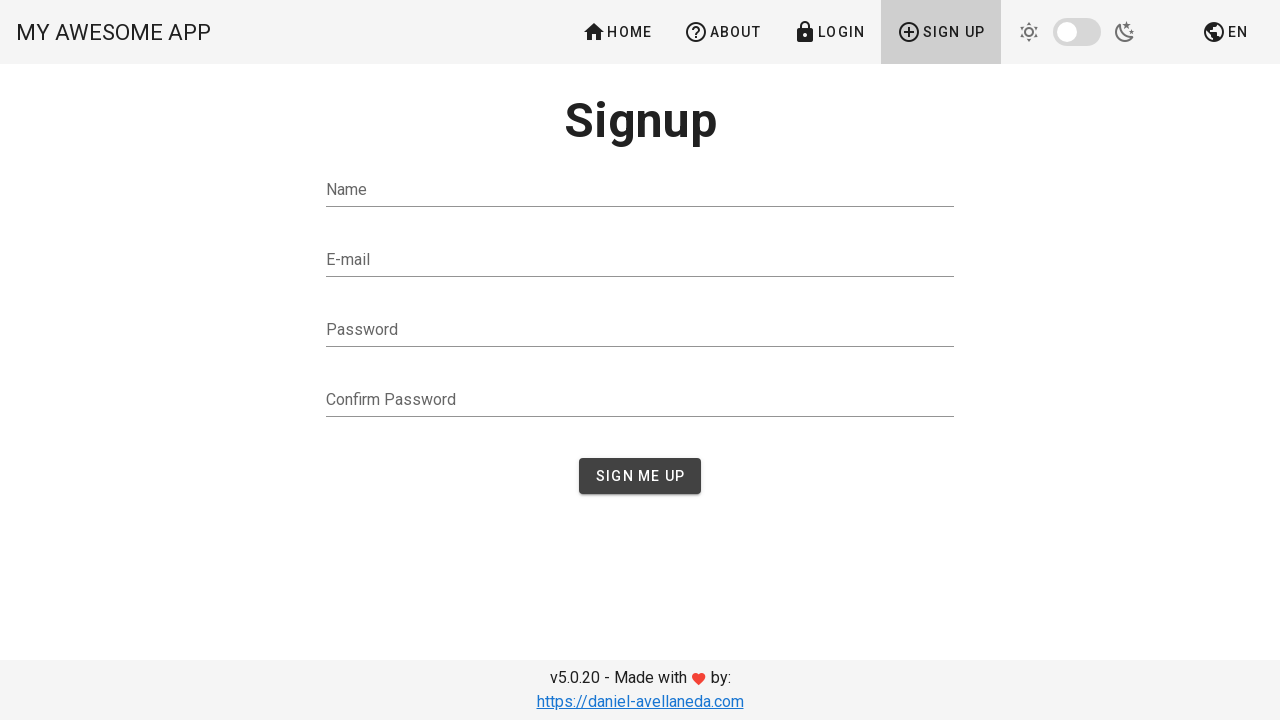

Located password input field
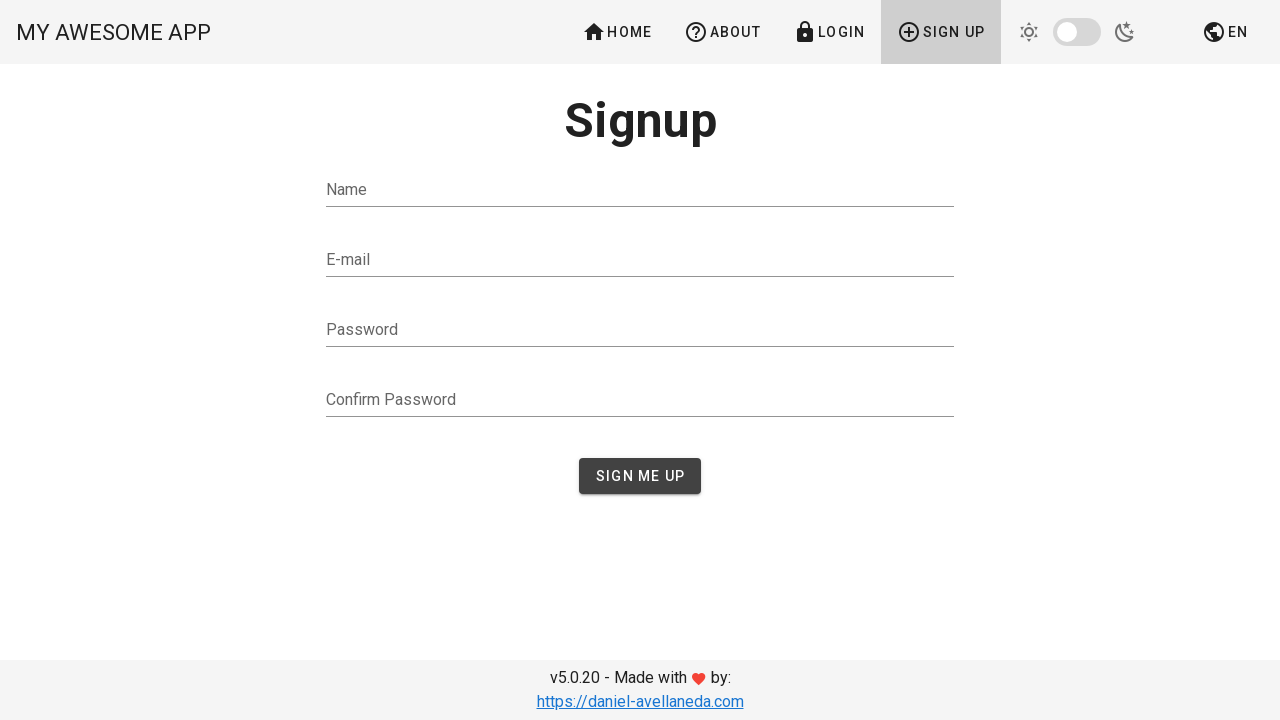

Verified email field has correct 'email' input type
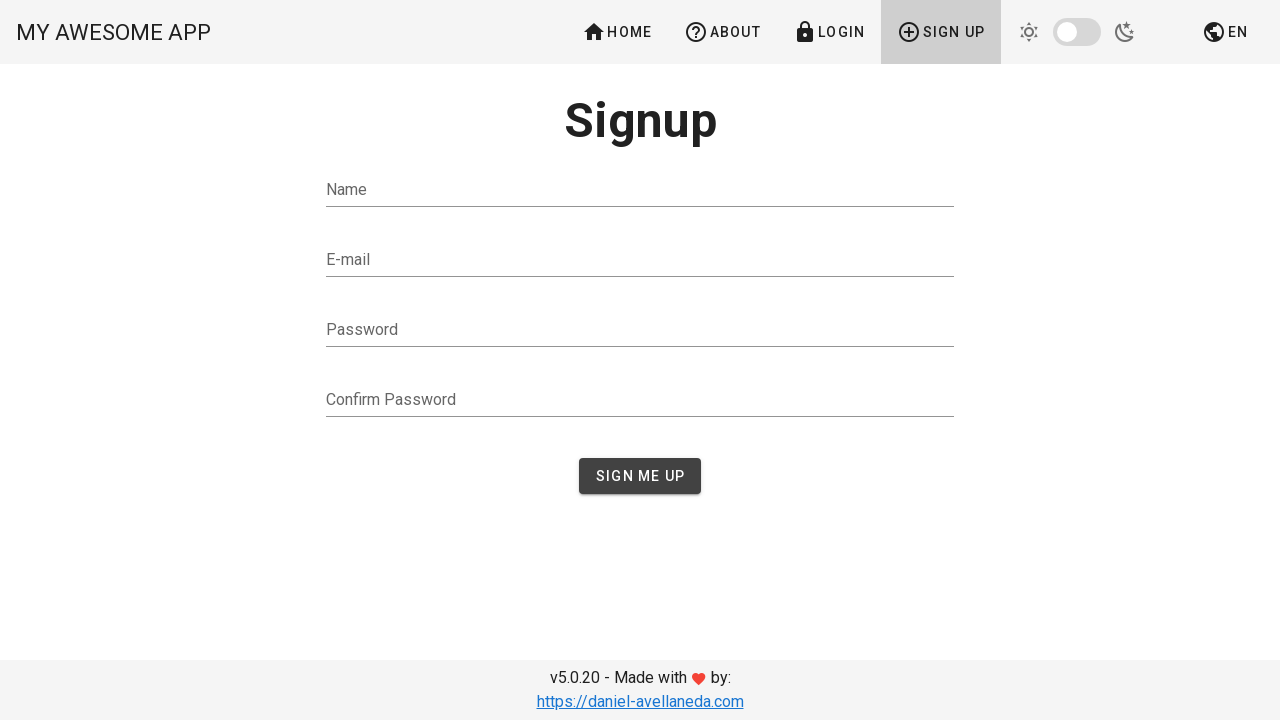

Verified password field has correct 'password' input type
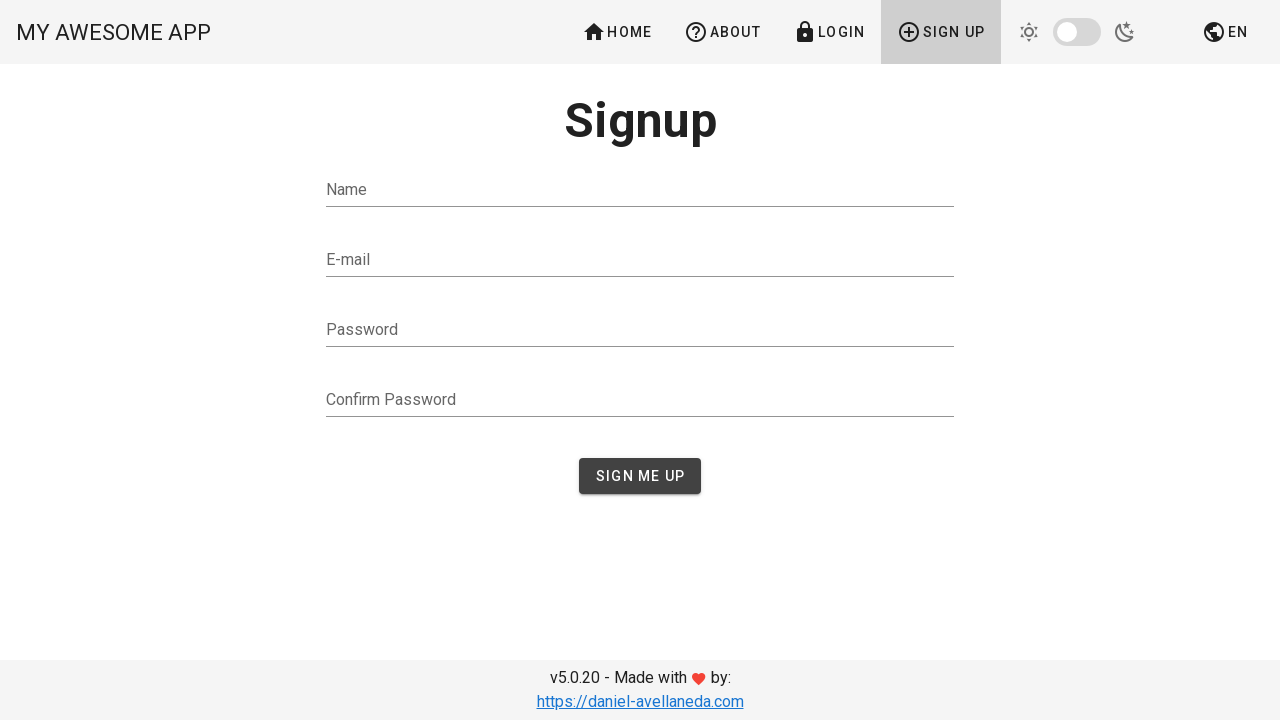

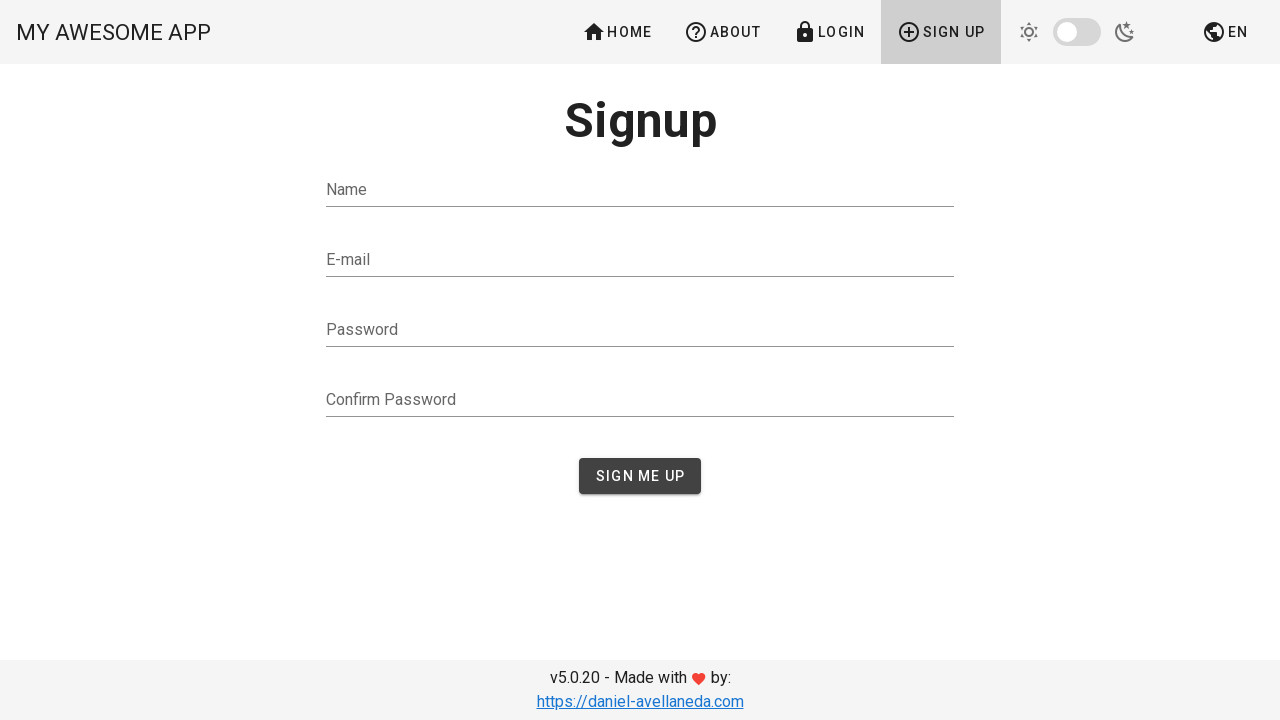